Tests multi-tab browser functionality by opening a new tab, navigating to a courses page, extracting a course name, switching back to the original tab, and filling a form field with the extracted course name.

Starting URL: https://rahulshettyacademy.com/angularpractice/

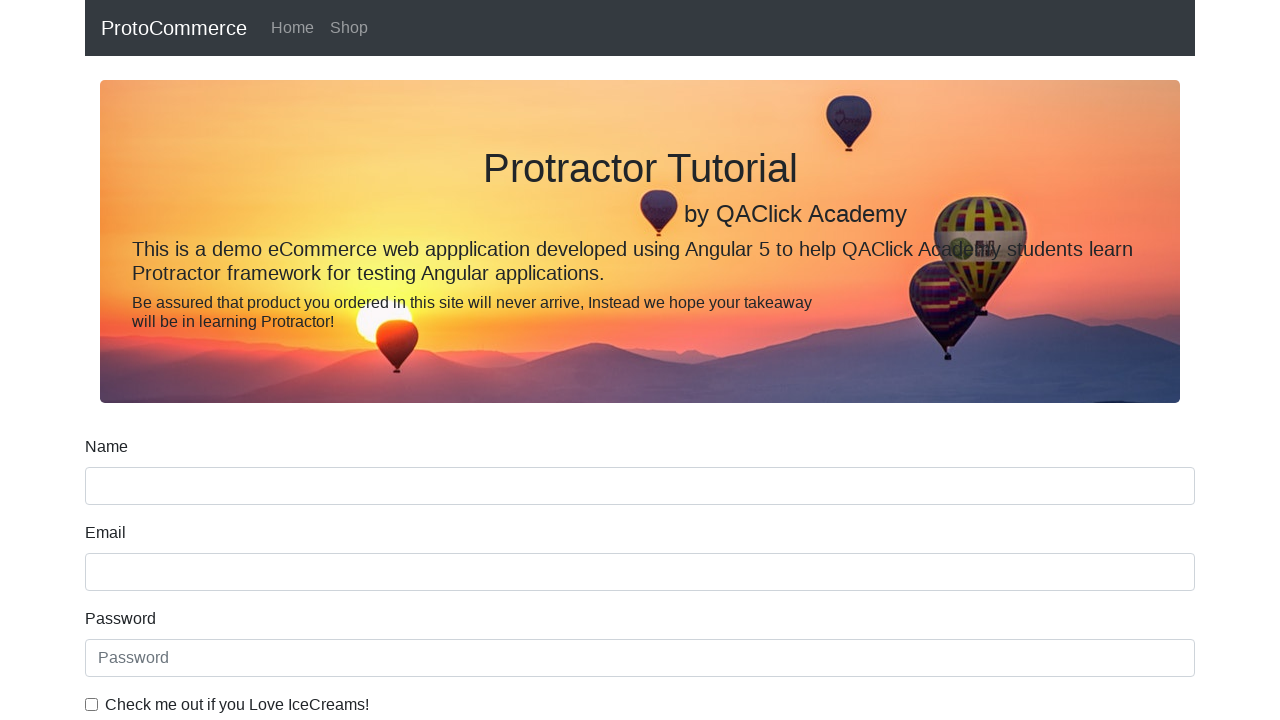

Created a new browser tab
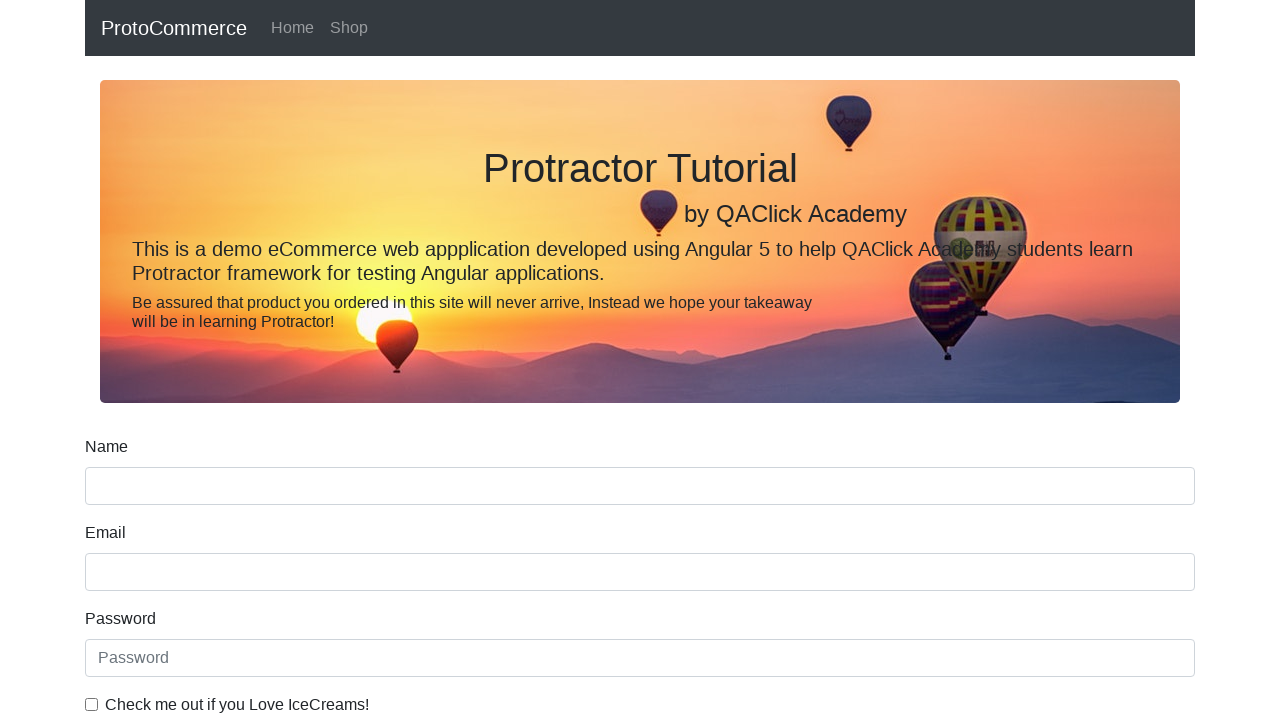

Navigated to courses page in new tab
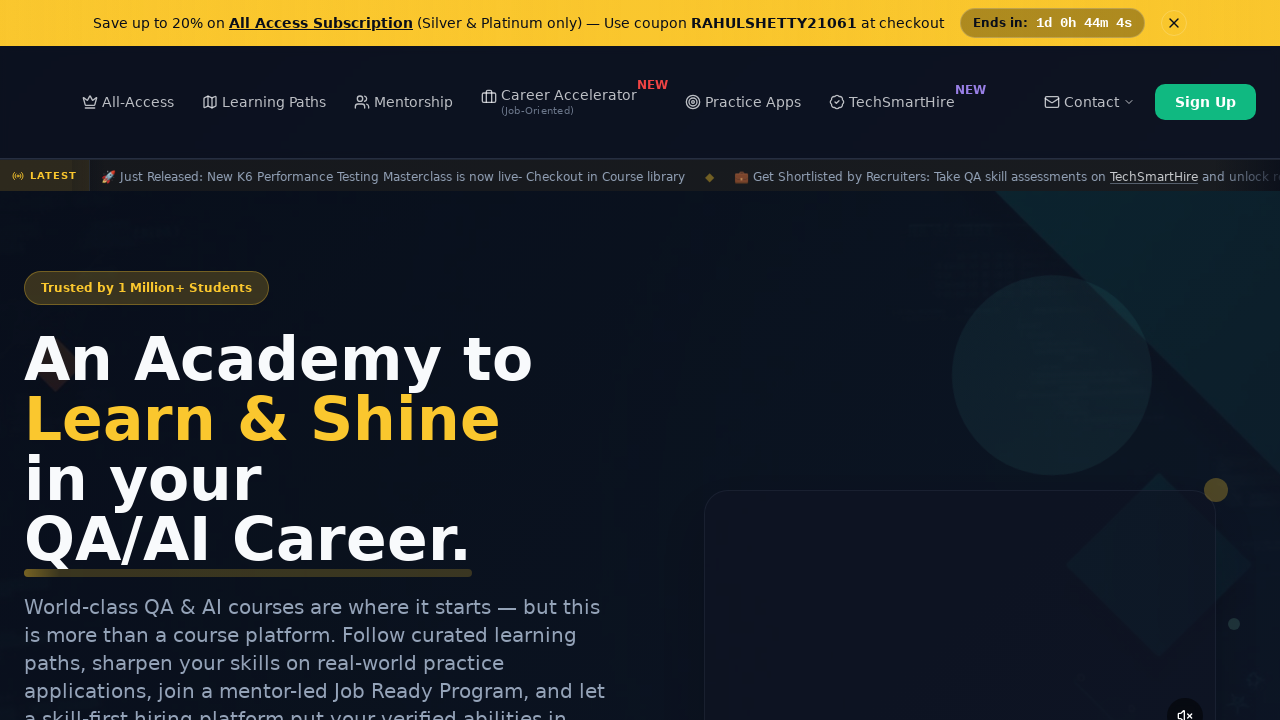

Waited for course links to load on courses page
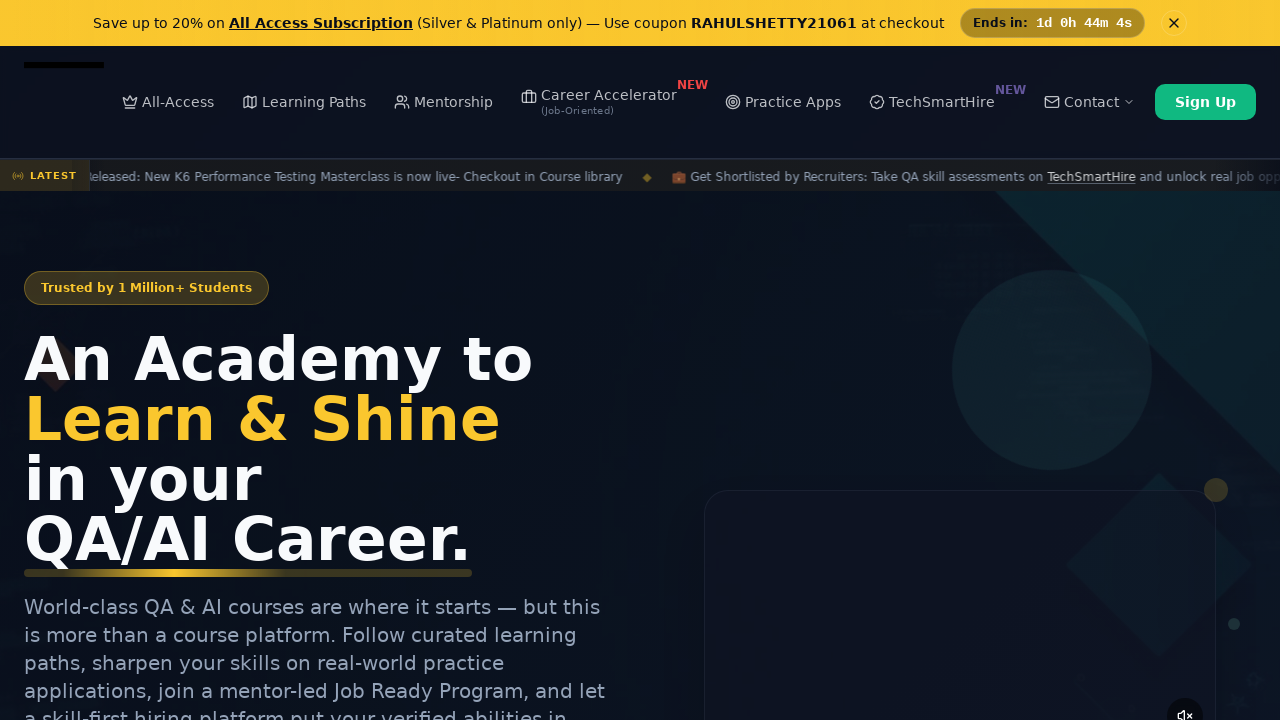

Located all course links on the page
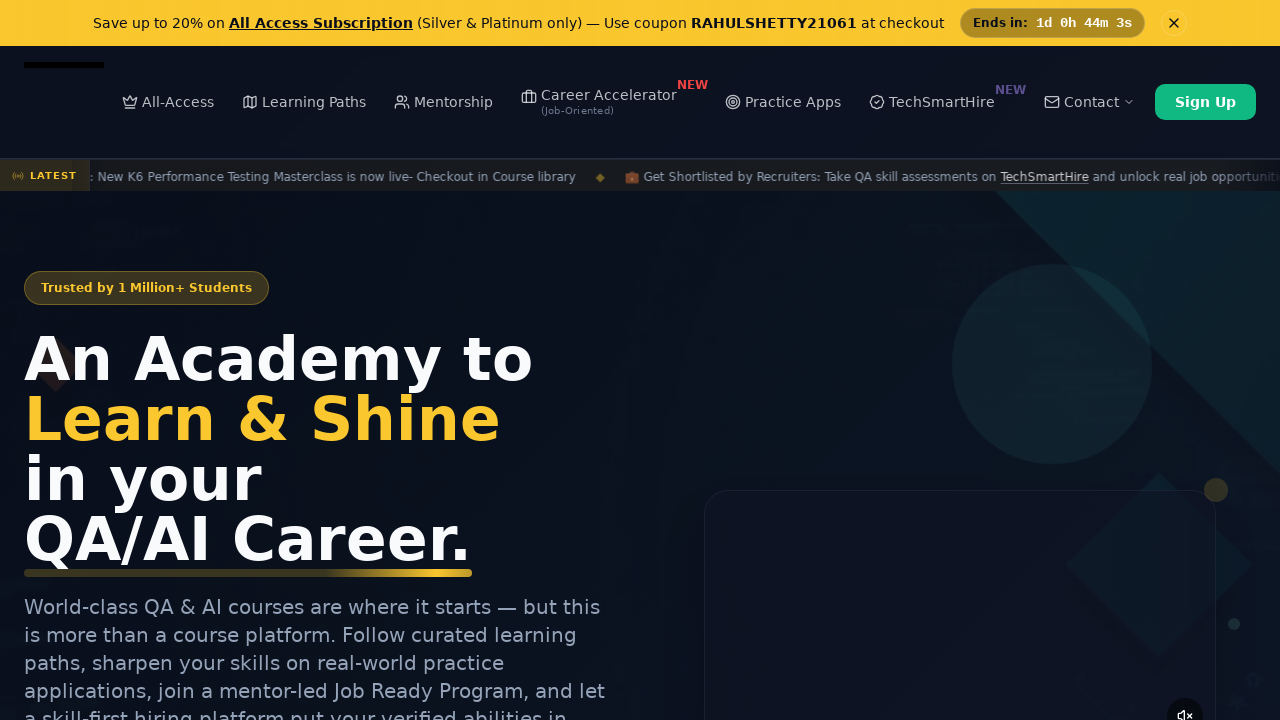

Extracted course name from second course link: 'Playwright Testing'
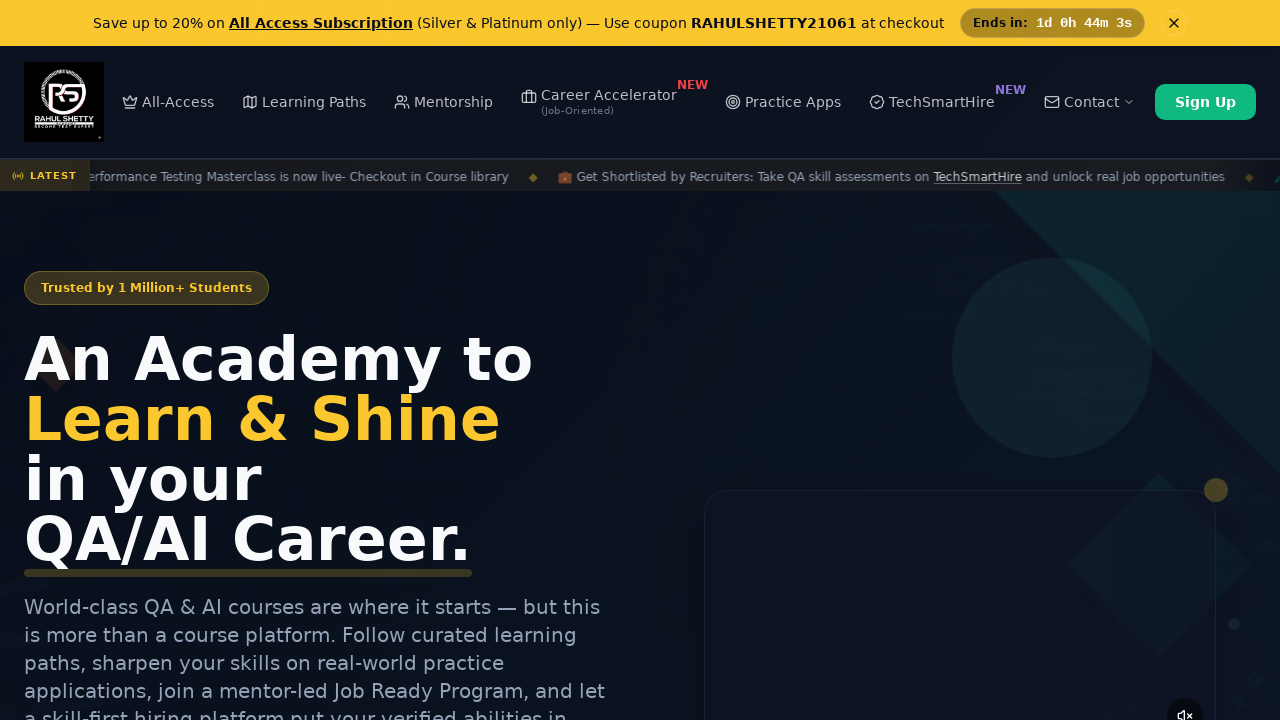

Switched back to original tab
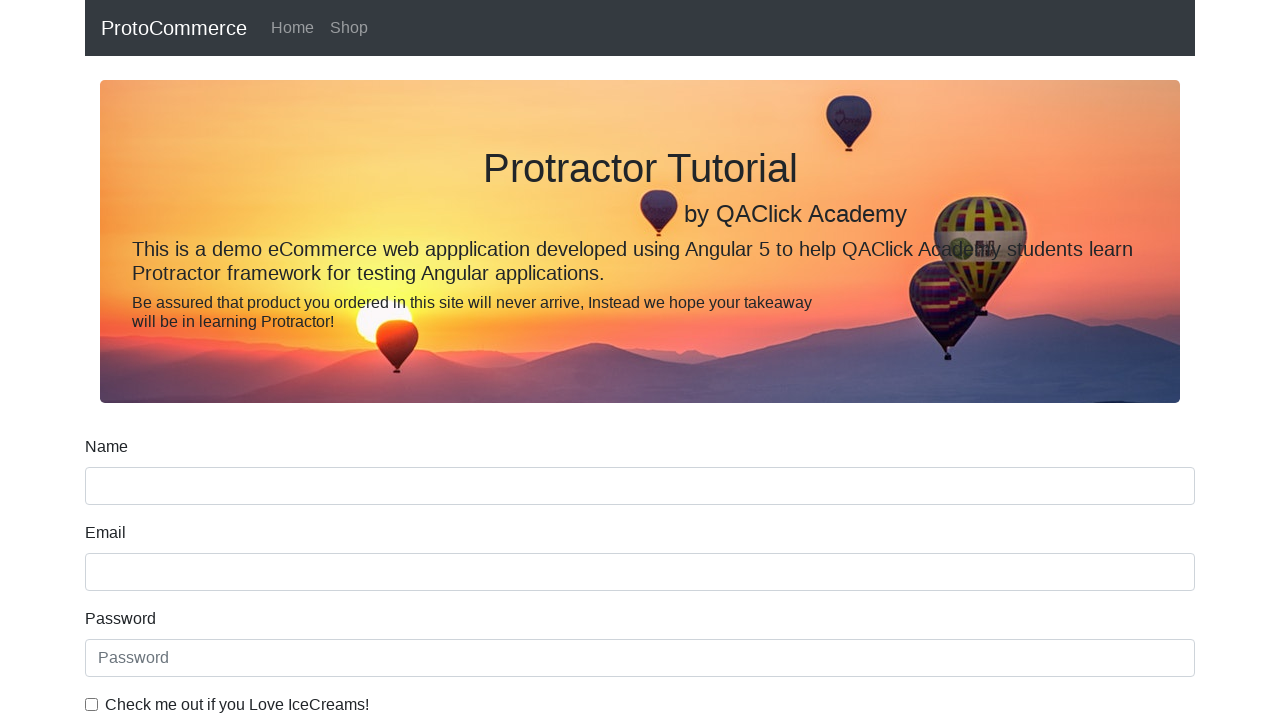

Filled name field with extracted course name: 'Playwright Testing' on //div[@class='form-group']//input[@name='name']
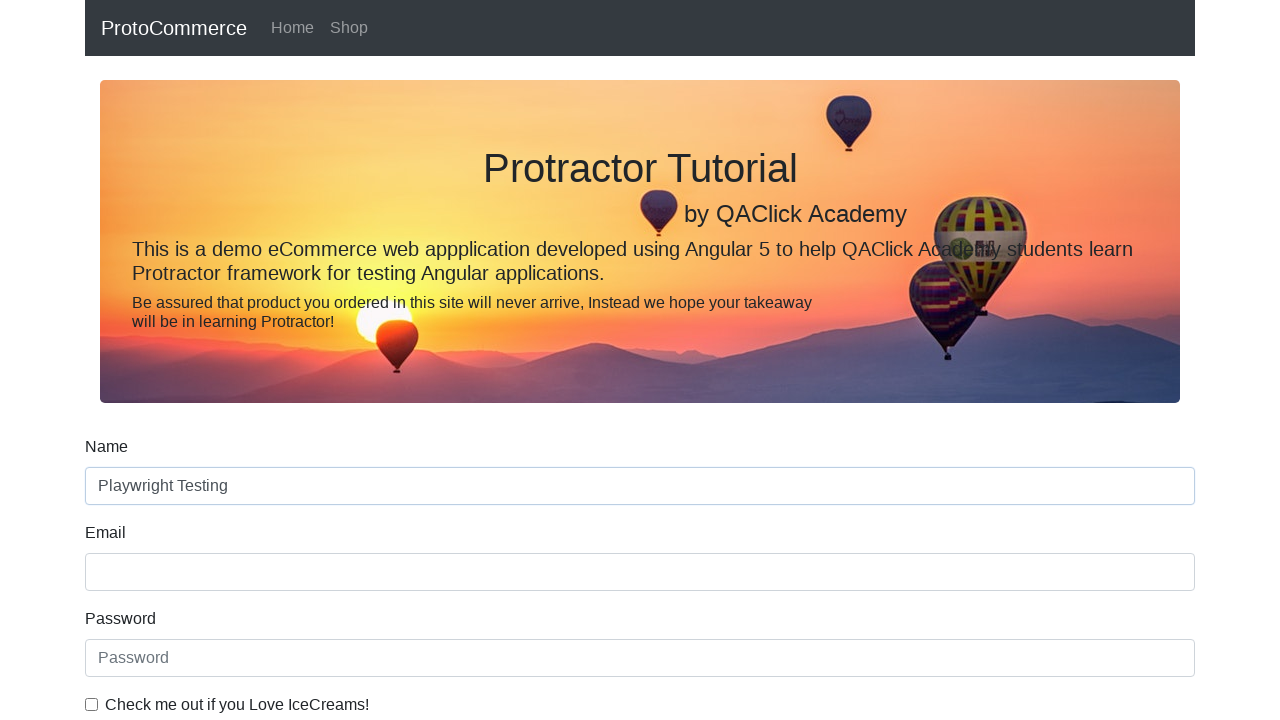

Waited 500ms to ensure form field was populated
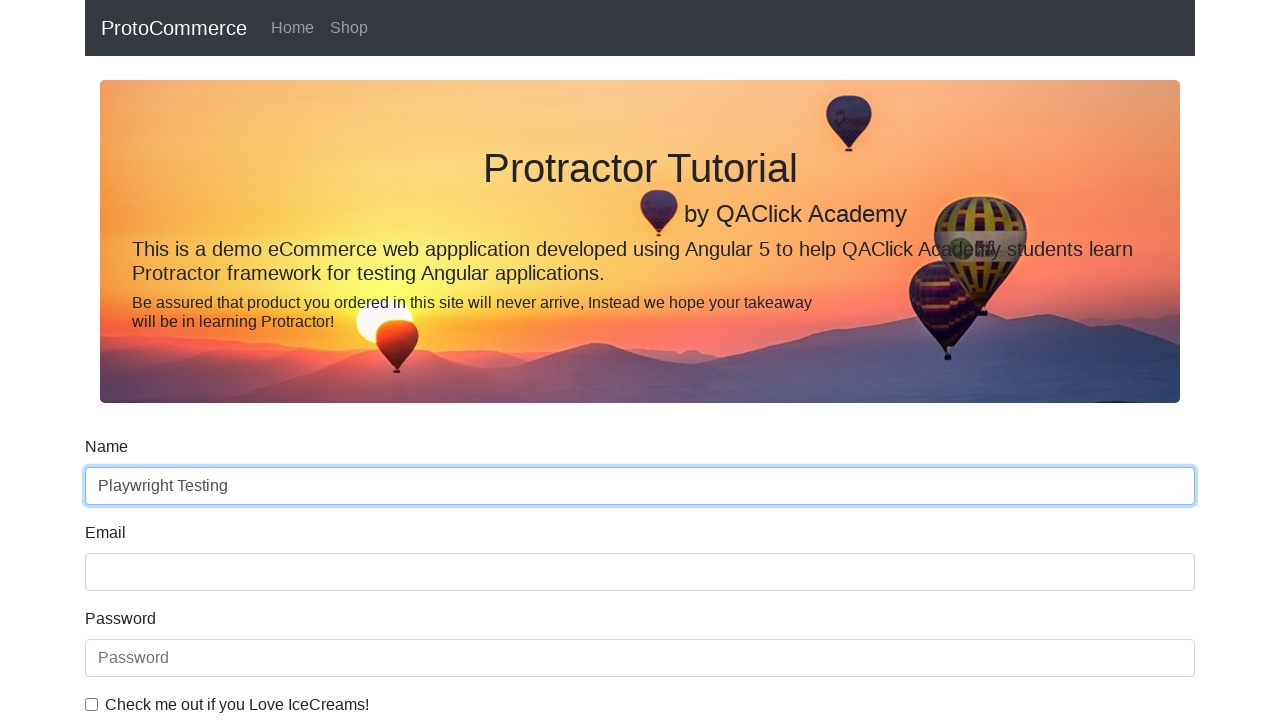

Closed the courses tab
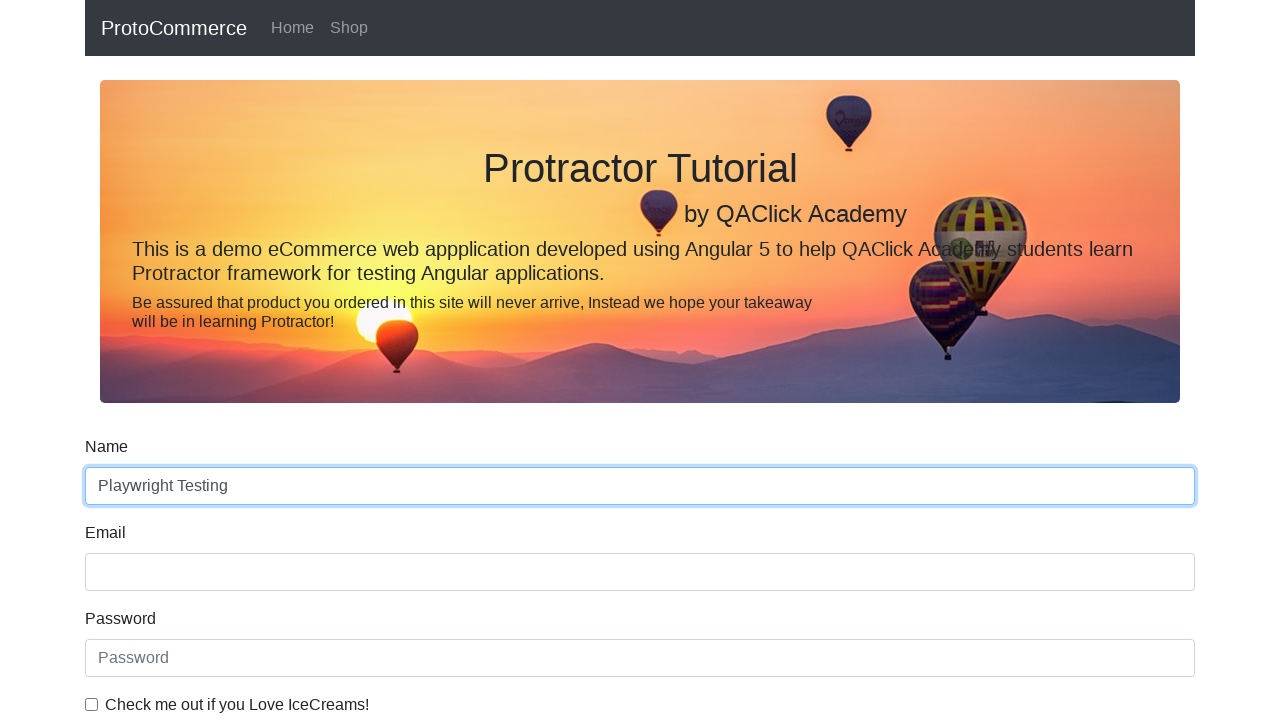

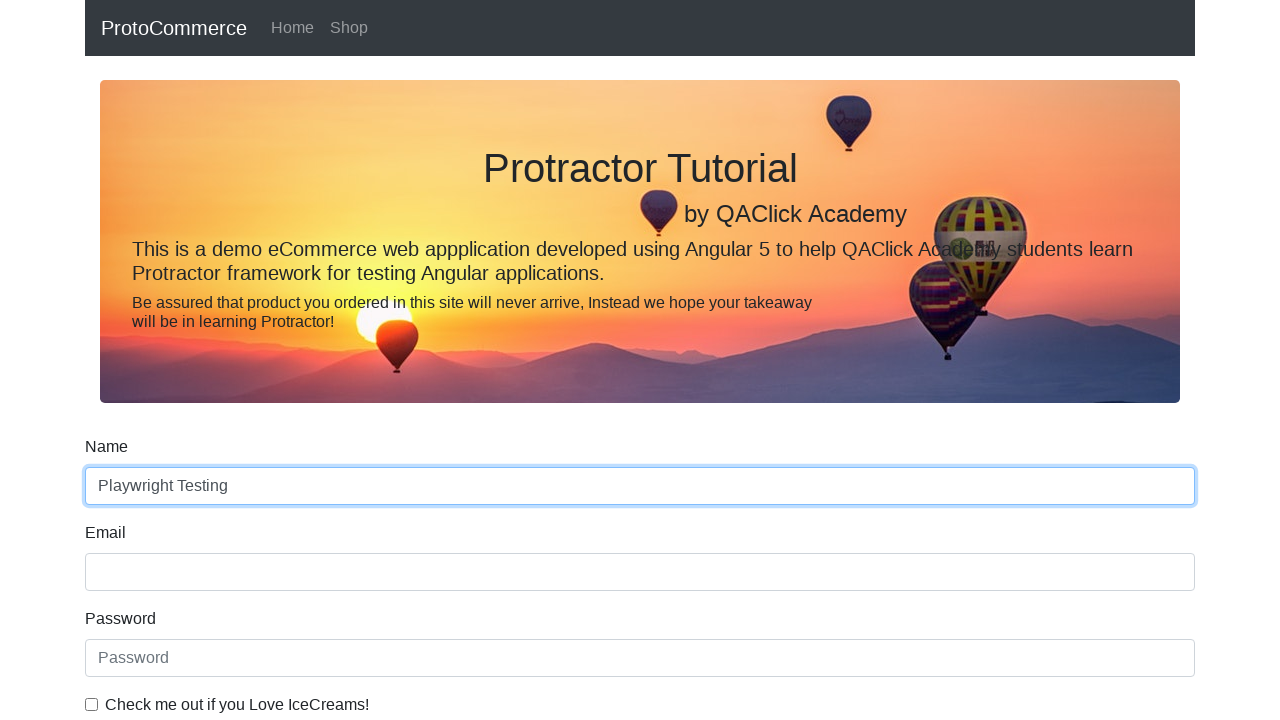